Navigates to Valorant lineups website, selects a map from the map selector, chooses a side (attack/defense), scrolls to load lineup content, and clicks on a lineup box to view details.

Starting URL: https://lineupsvalorant.com/

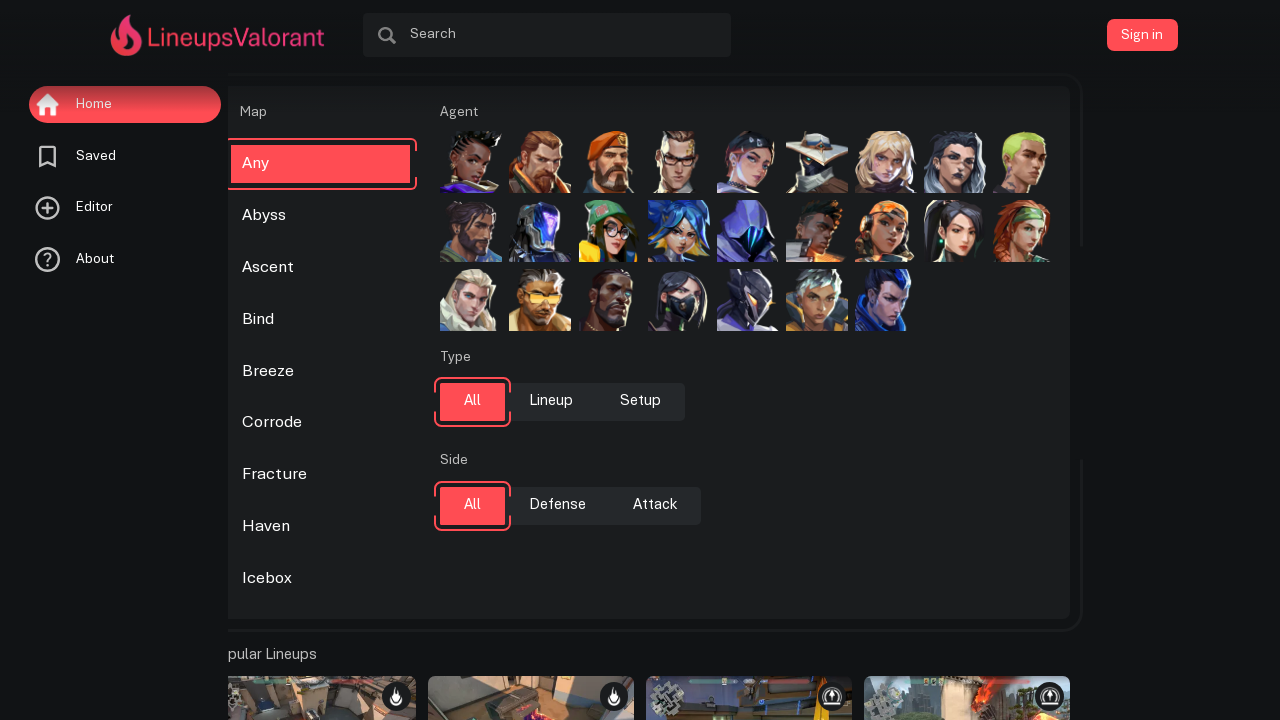

Page body loaded
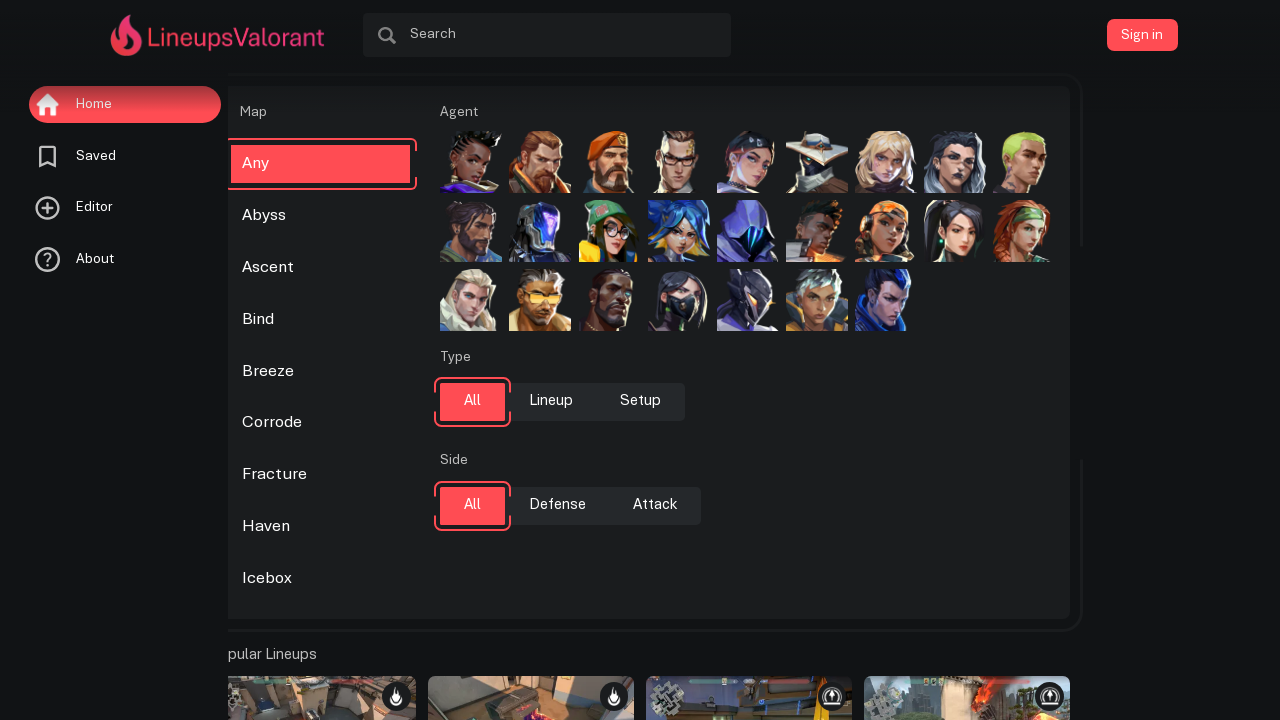

Map selector element loaded
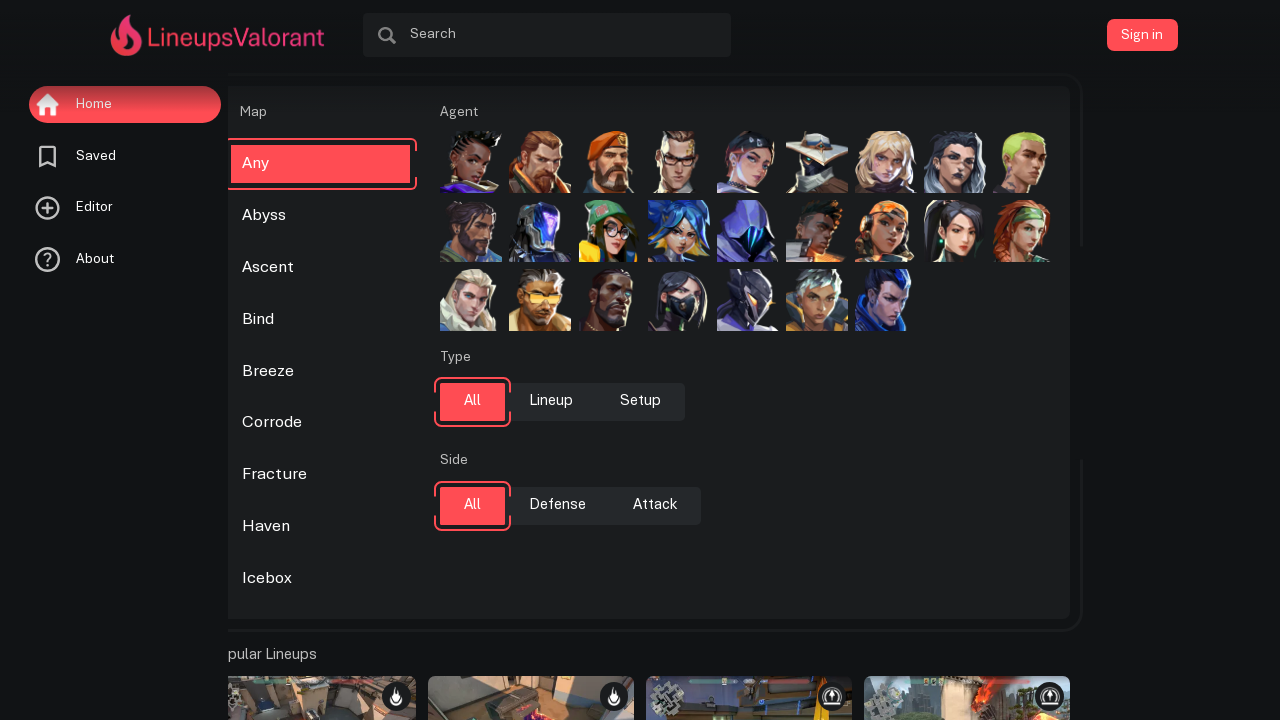

Located all map selector links
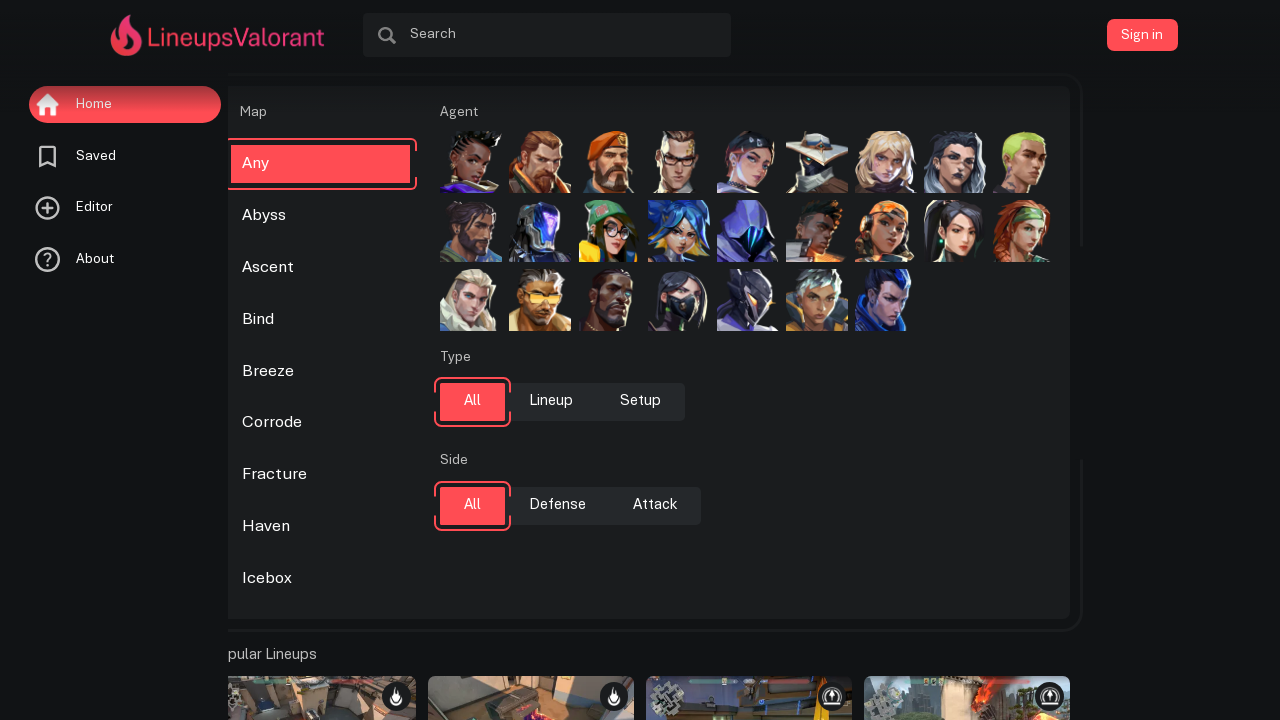

Scrolled second map link into view
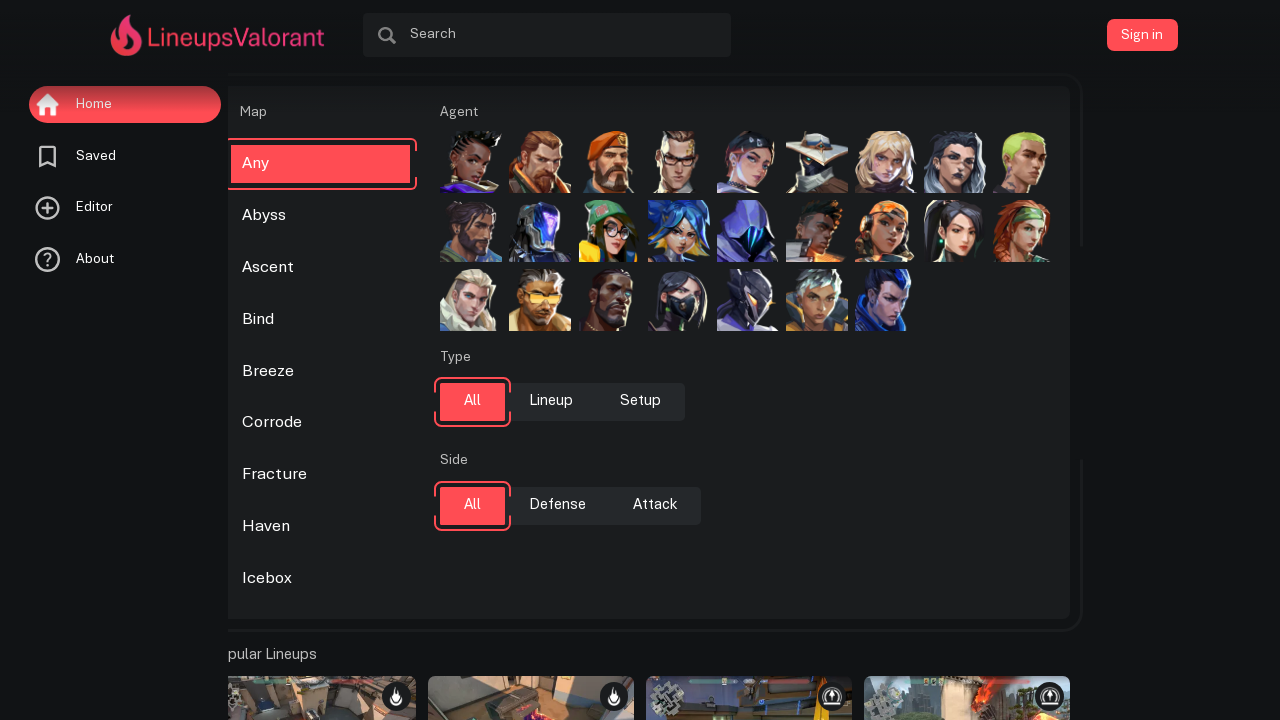

Clicked on second map link to select a map at (321, 216) on #map_selector a >> nth=1
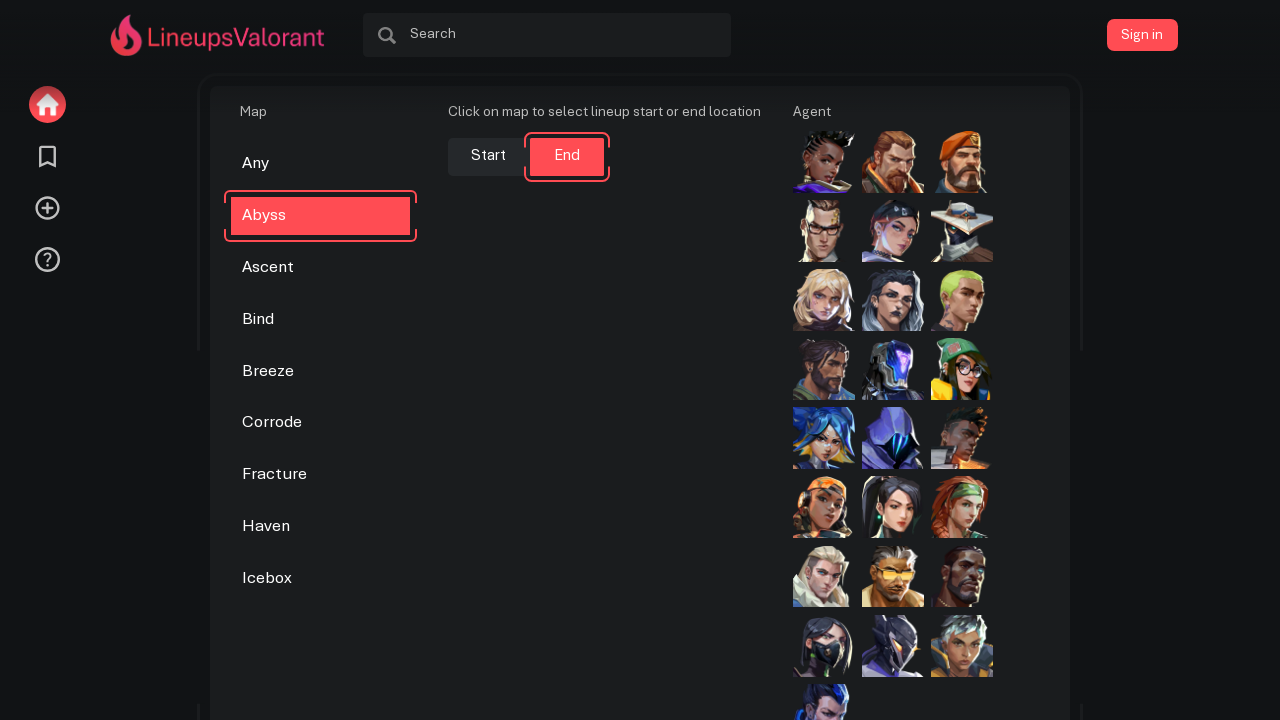

Lineup boxes loaded after map selection
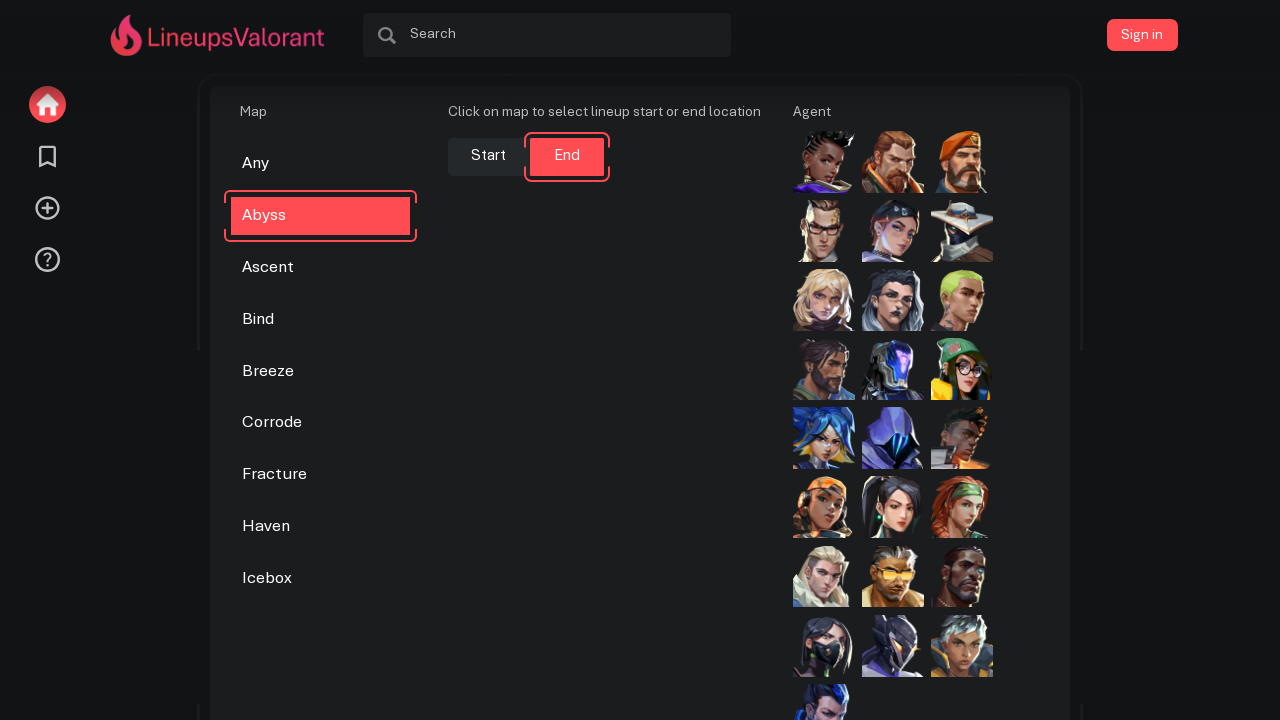

Located side selector buttons
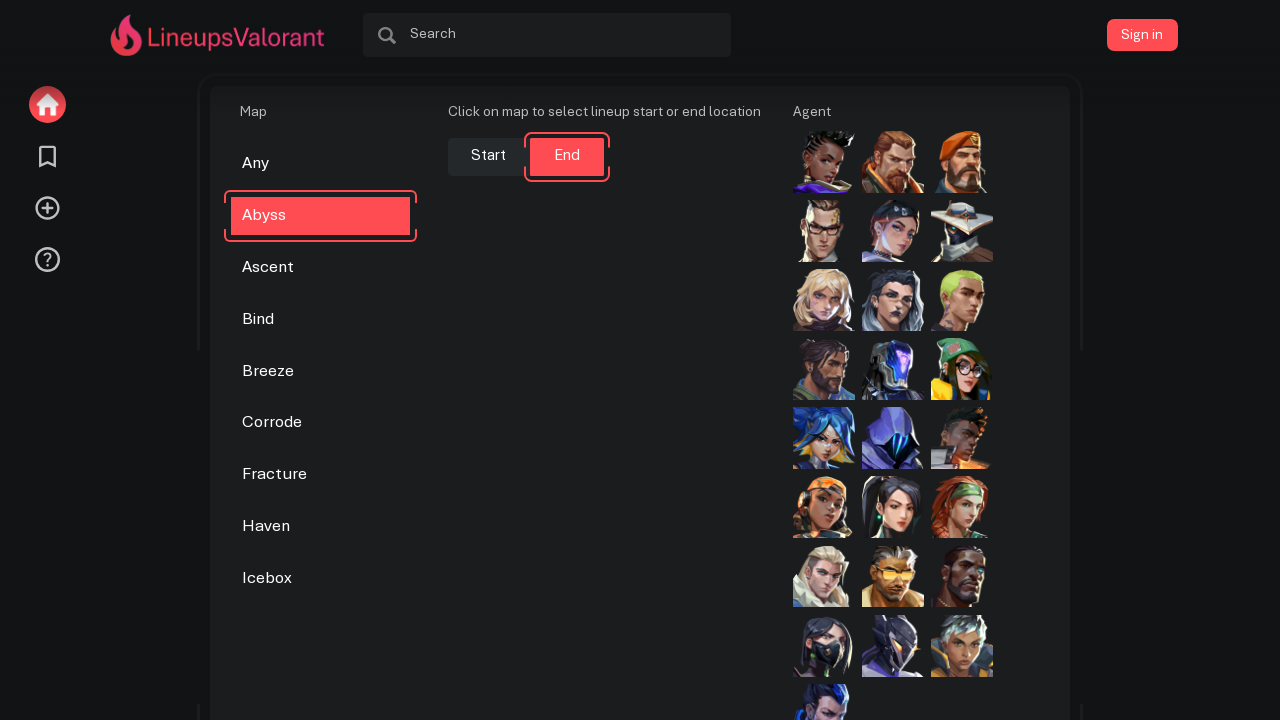

Scrolled first side button into view
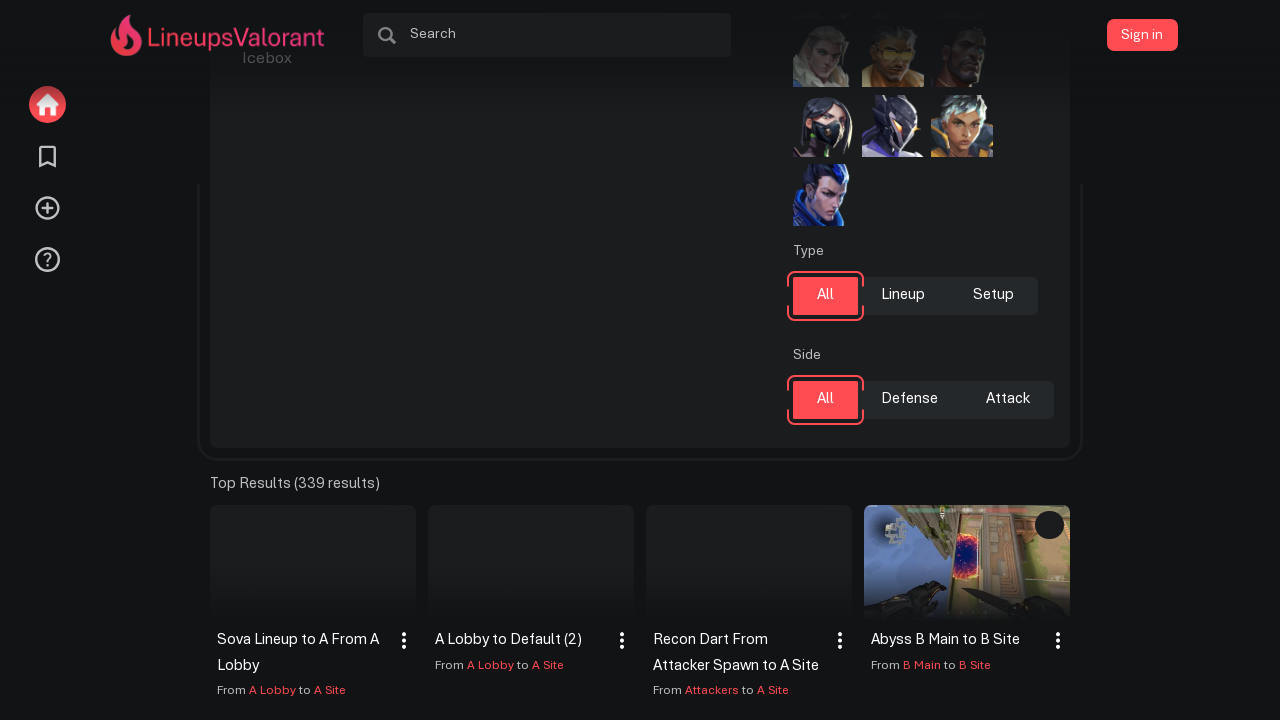

Clicked on first side button (attack/defense selection) at (825, 400) on #side_selector_parent .search_toggles button >> nth=0
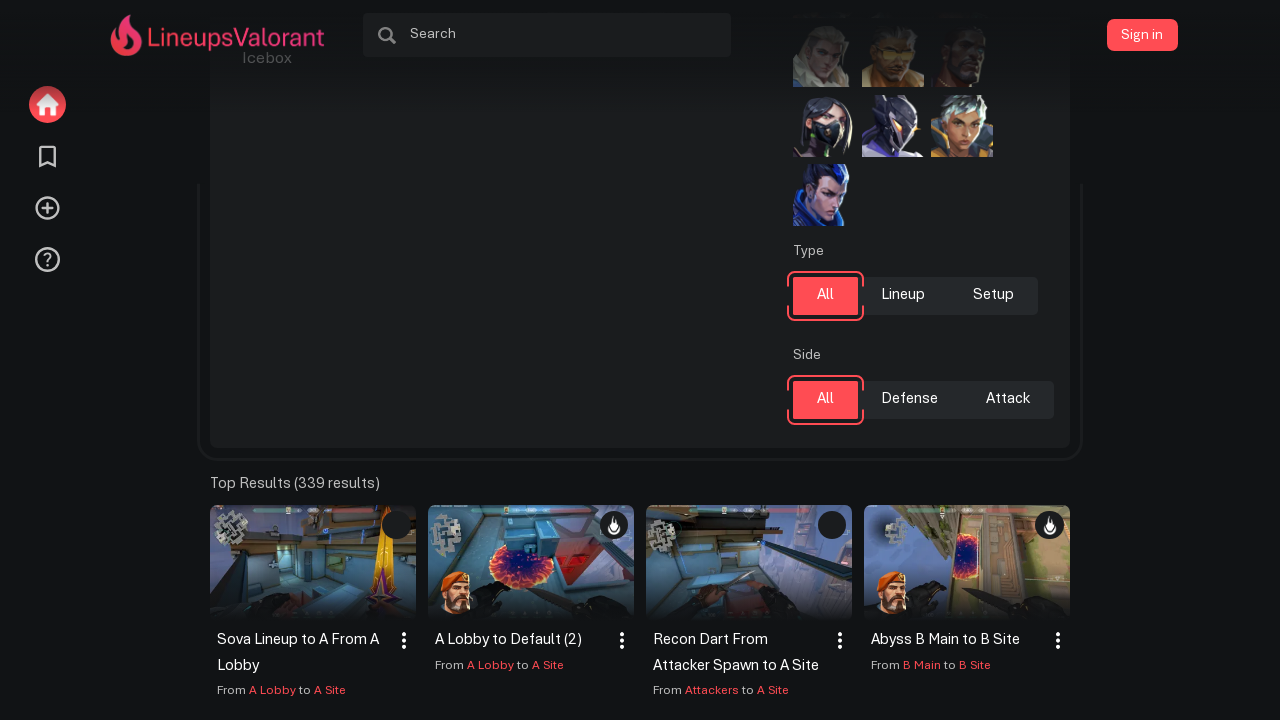

Waited 2 seconds for content to update after side selection
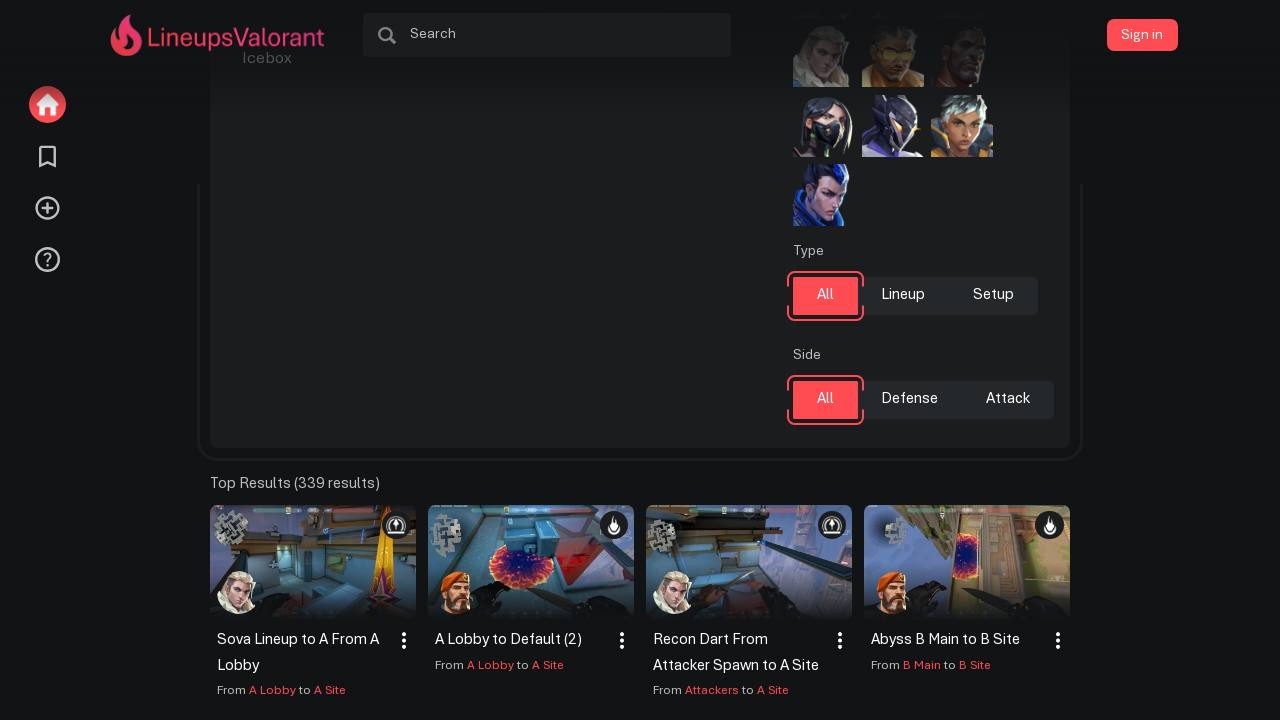

Scrolled down to load more lineup content
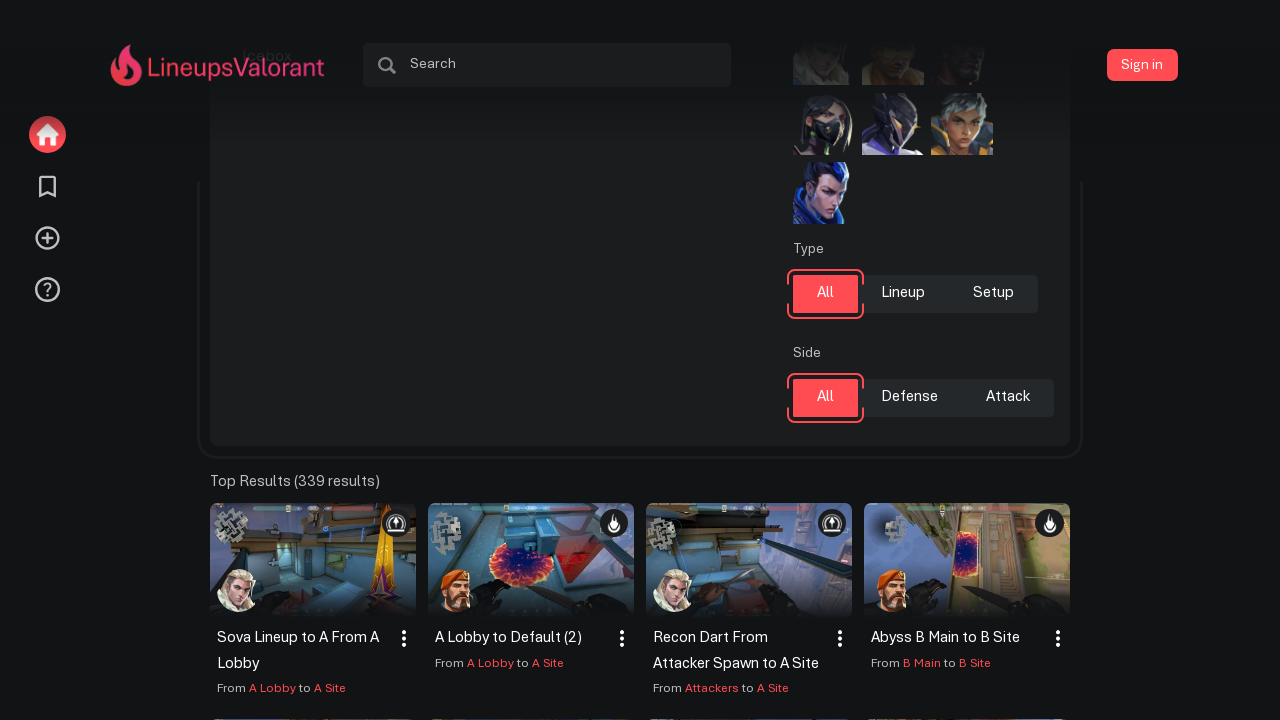

Waited 2 seconds after scrolling
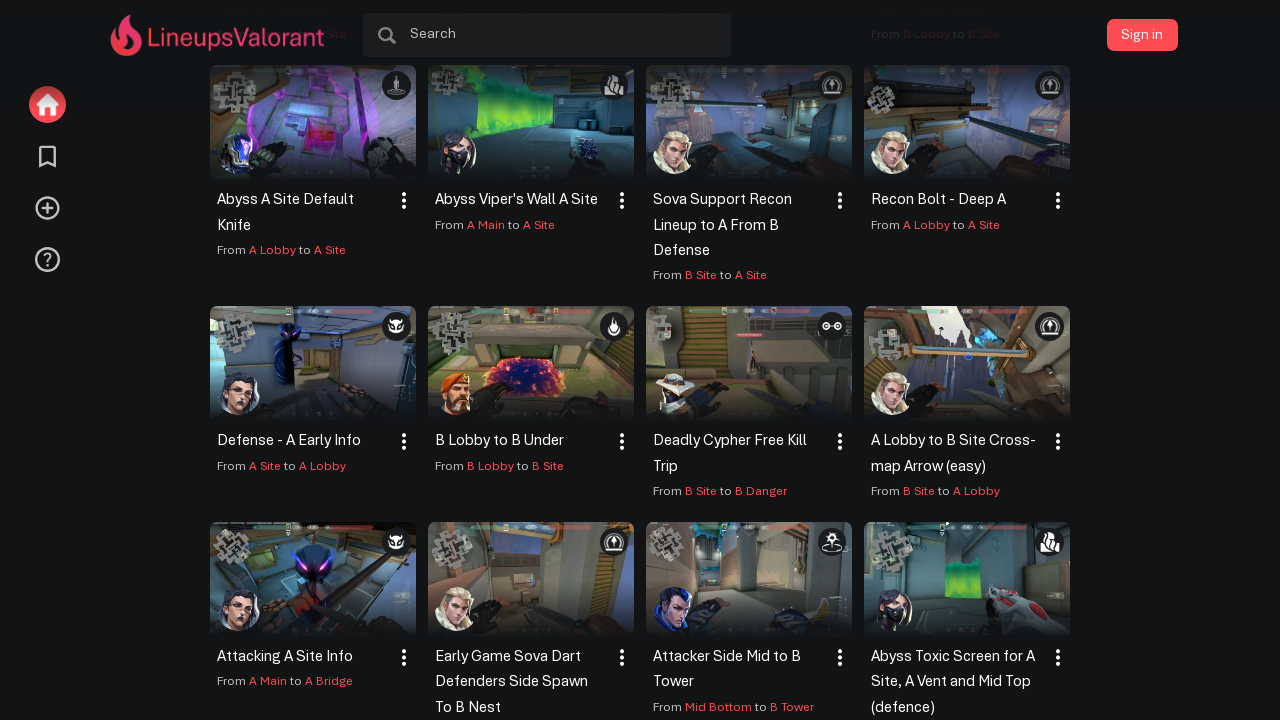

Lineup boxes in grid confirmed to be loaded
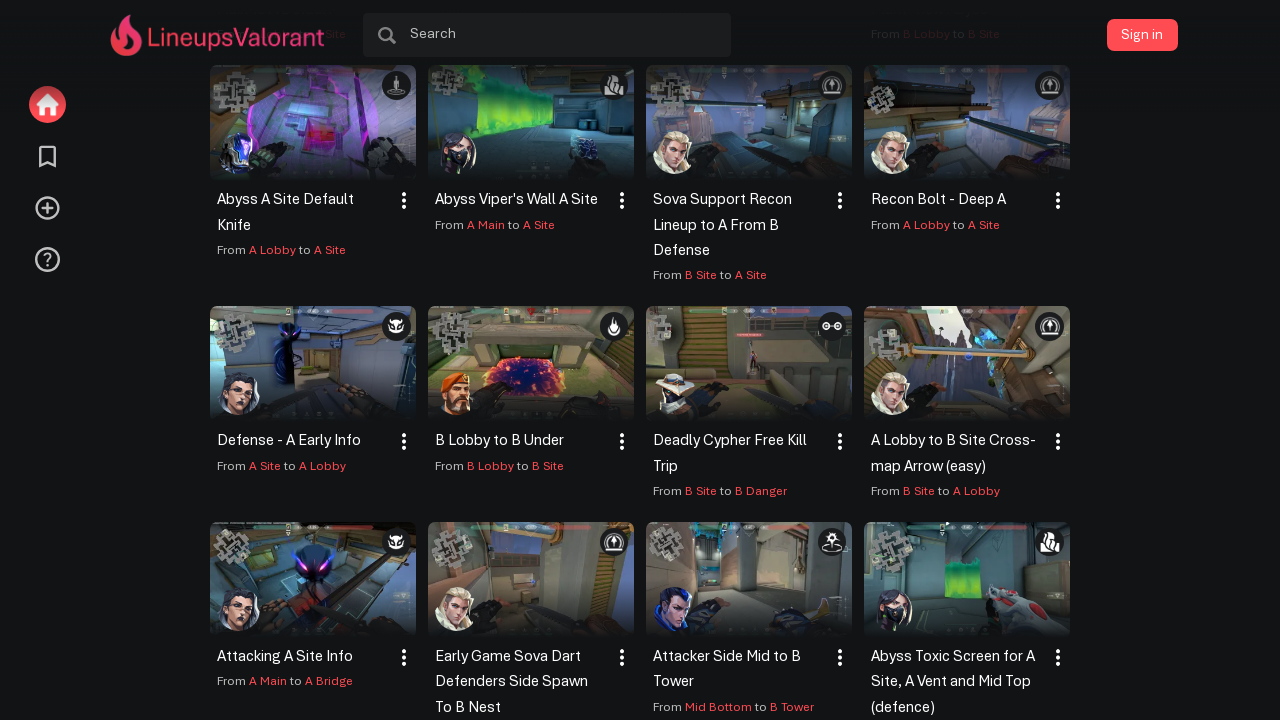

Located first lineup box in grid
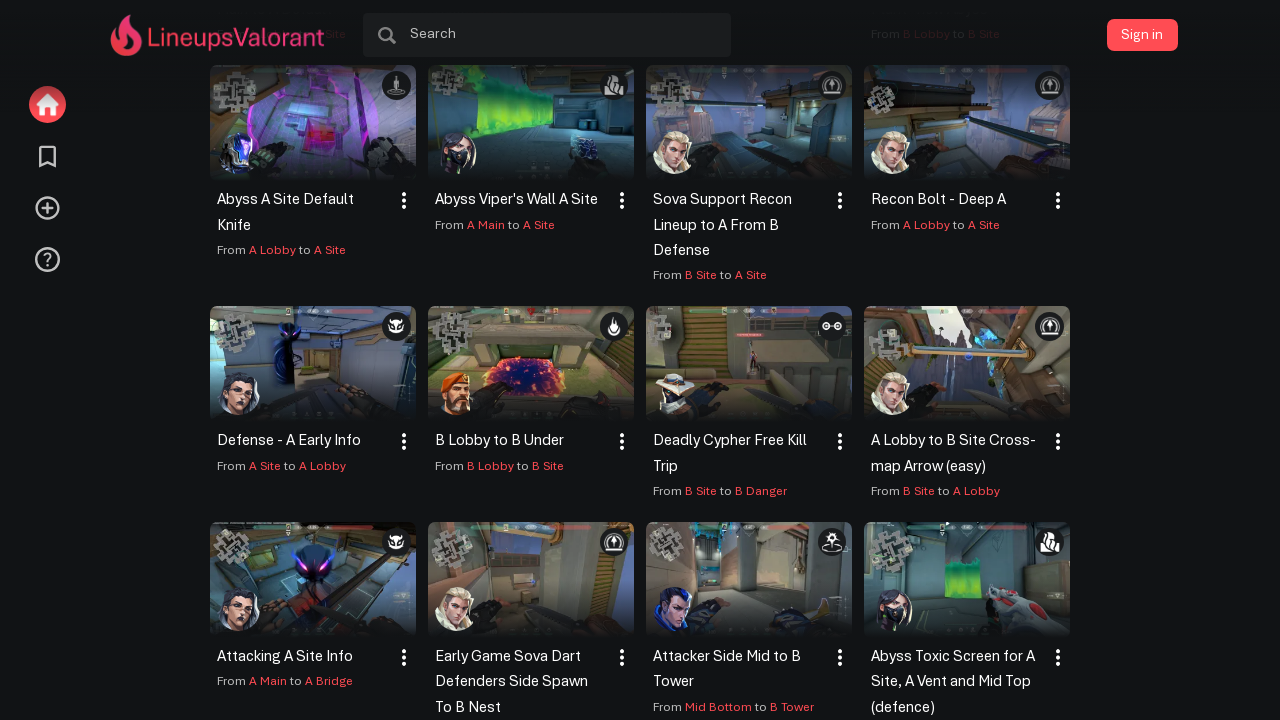

Scrolled first lineup box into view
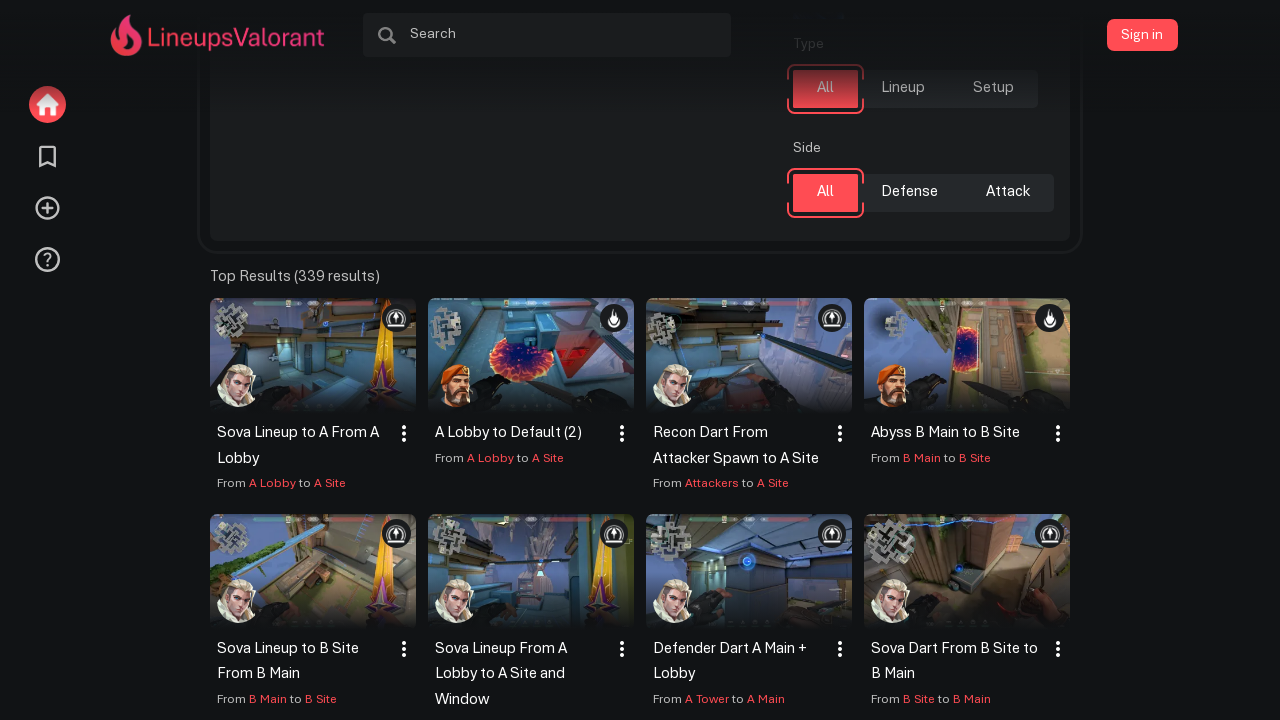

Clicked on first lineup box to view details at (313, 400) on #lineups_grid .lineup-box >> nth=0
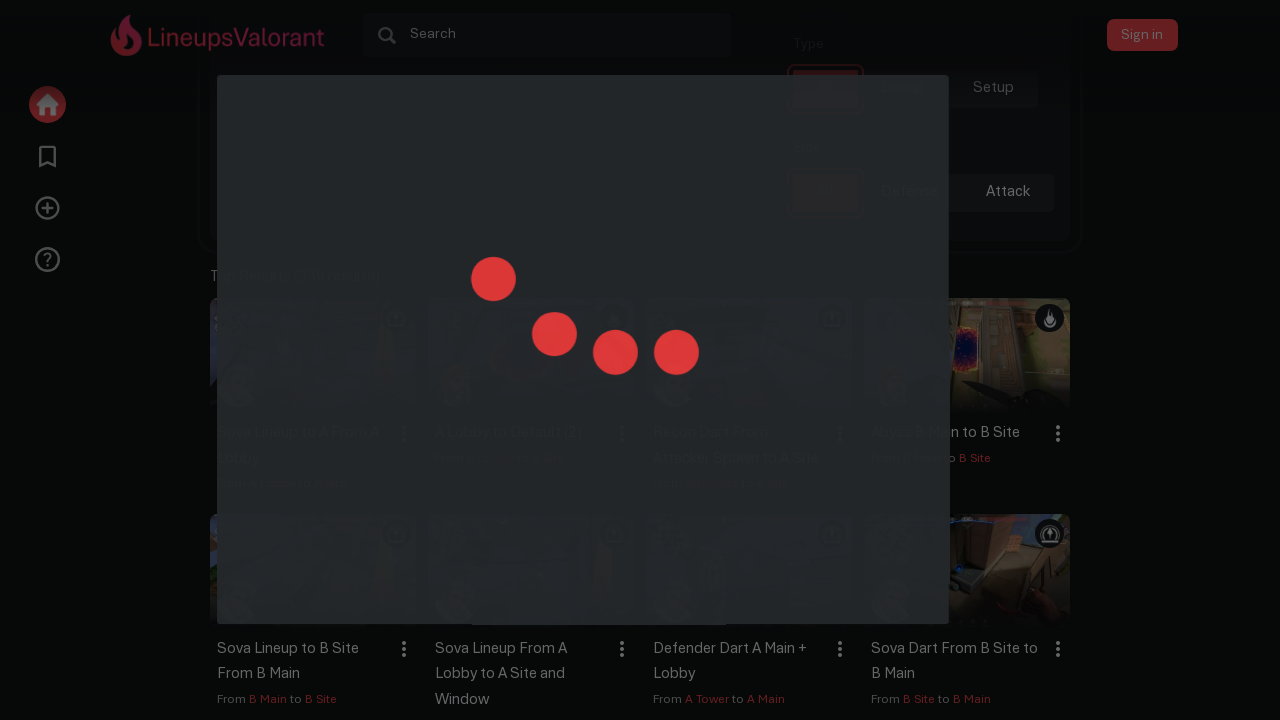

Waited 2 seconds for modal/detail view to appear
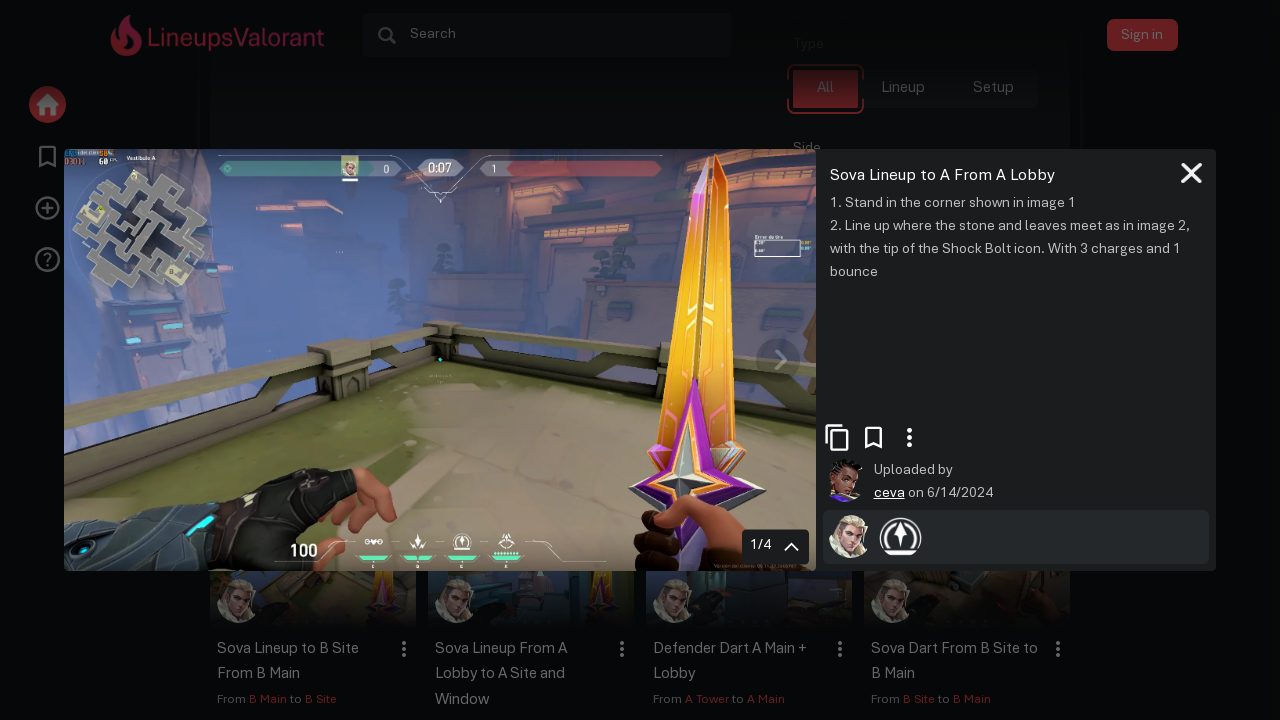

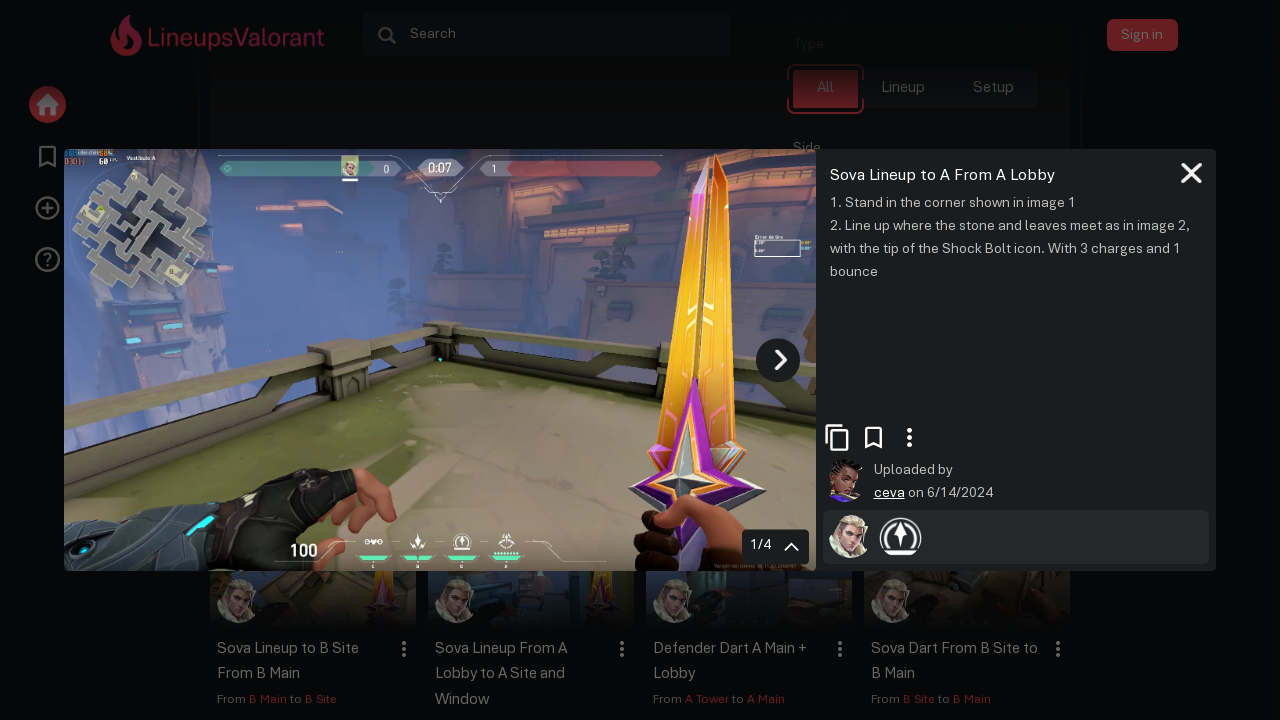